Navigates to testingbot.com and waits for the page to load, originally used for accessibility testing with Axe

Starting URL: https://testingbot.com

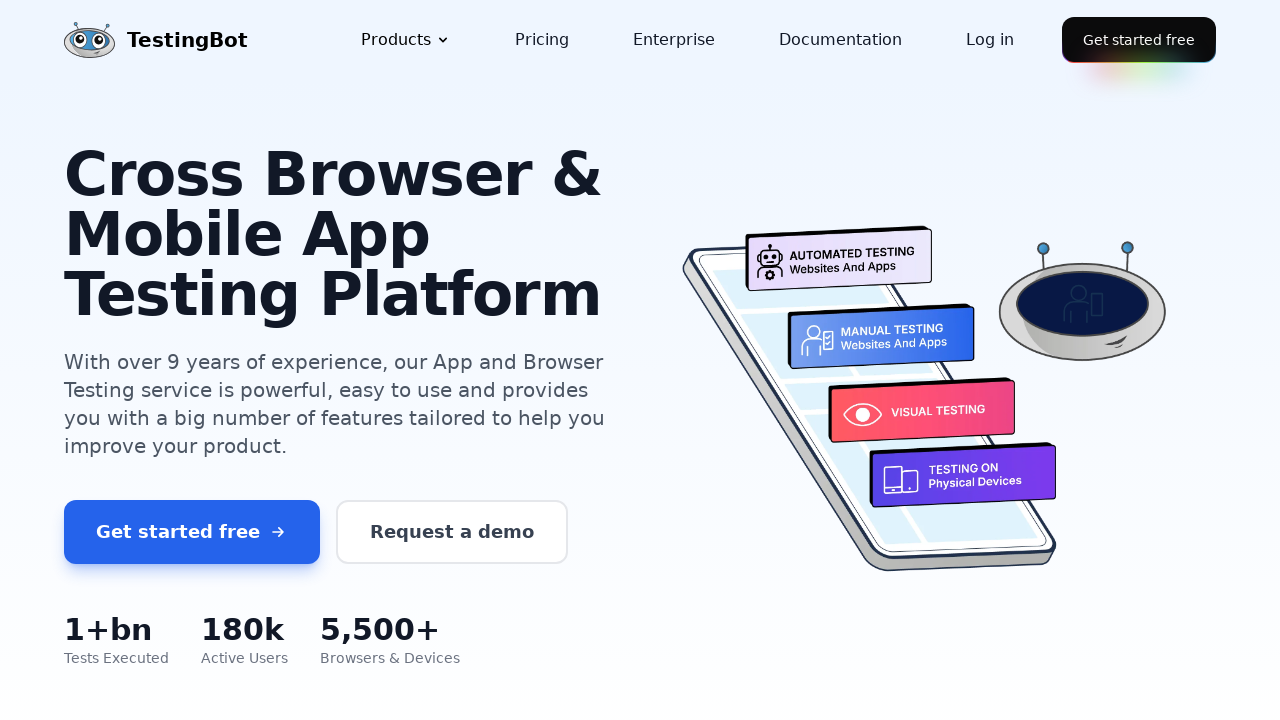

Waited for page DOM to be fully loaded
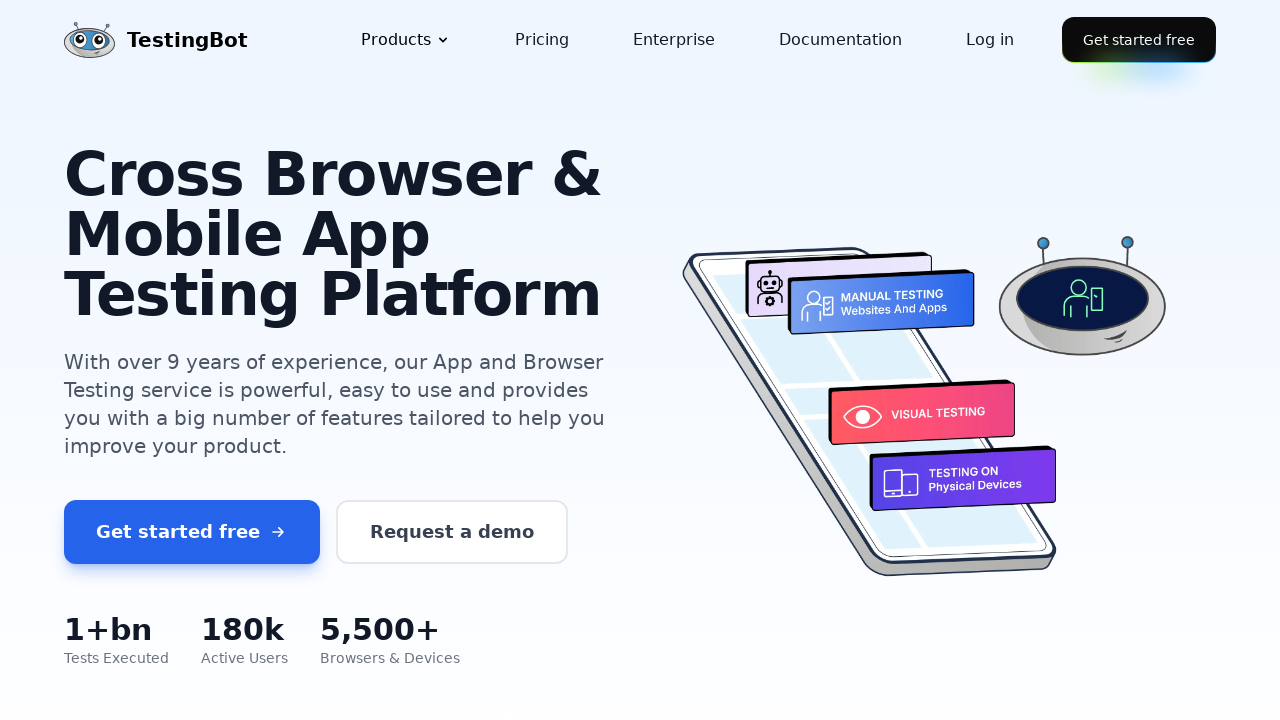

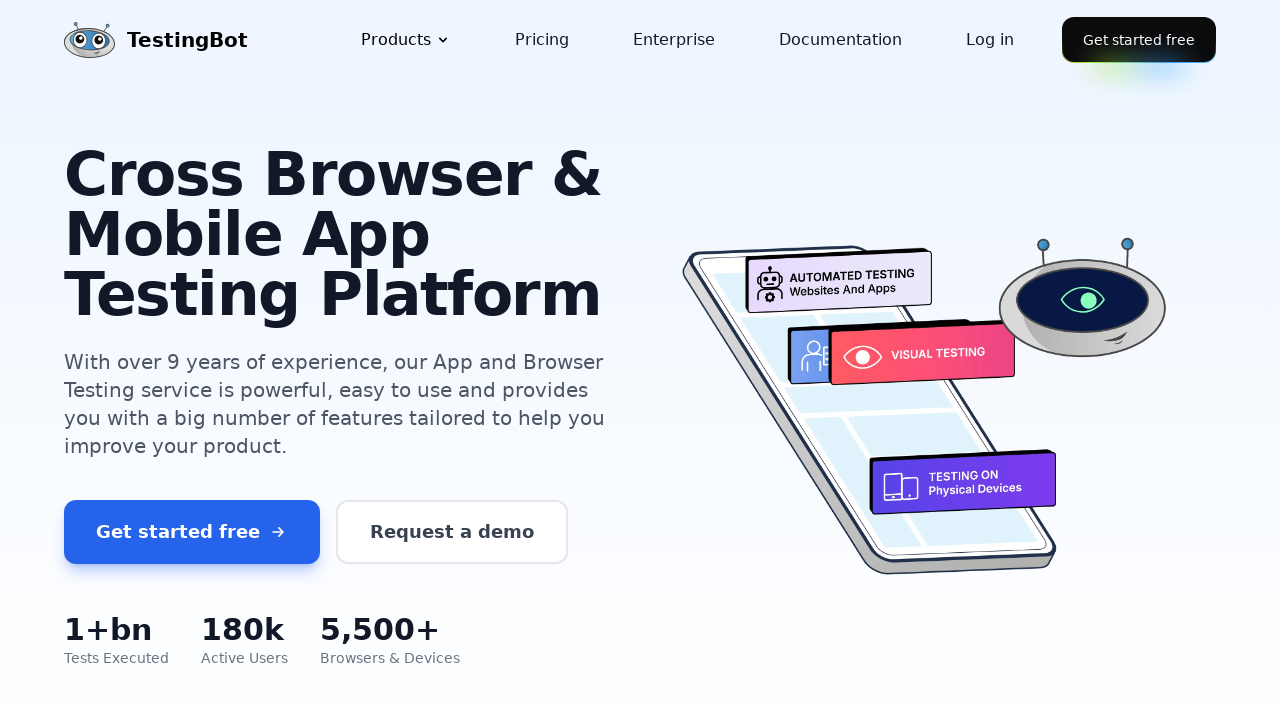